Tests checkbox functionality by selecting both checkboxes if they are not already selected, then verifies both checkboxes are checked.

Starting URL: https://the-internet.herokuapp.com/checkboxes

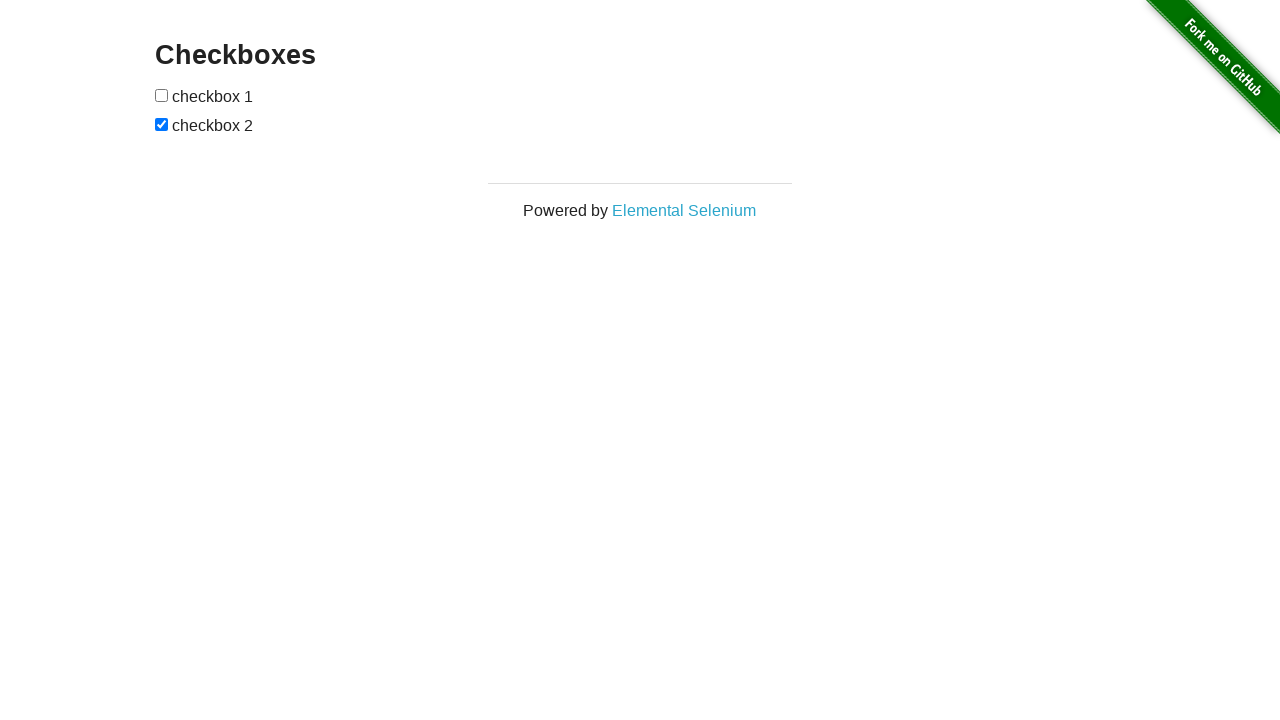

Located all checkboxes on the page
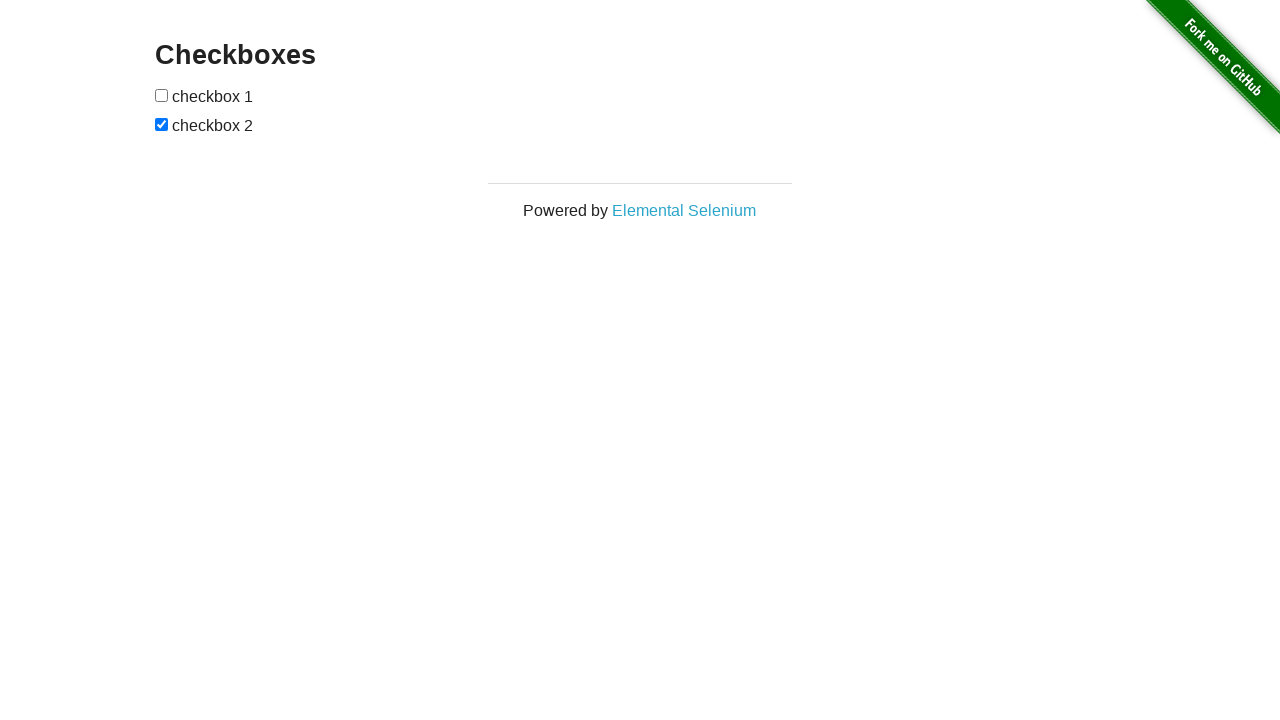

Selected first checkbox element
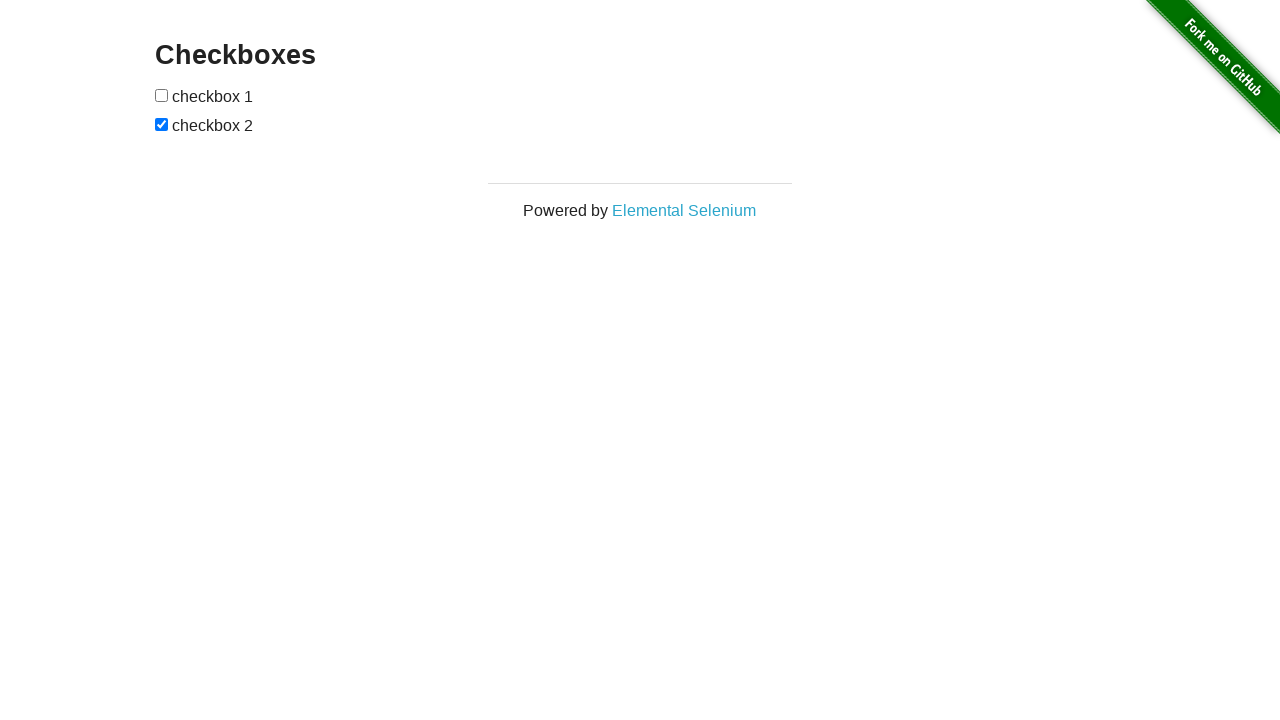

Clicked first checkbox to select it at (162, 95) on input[type='checkbox'] >> nth=0
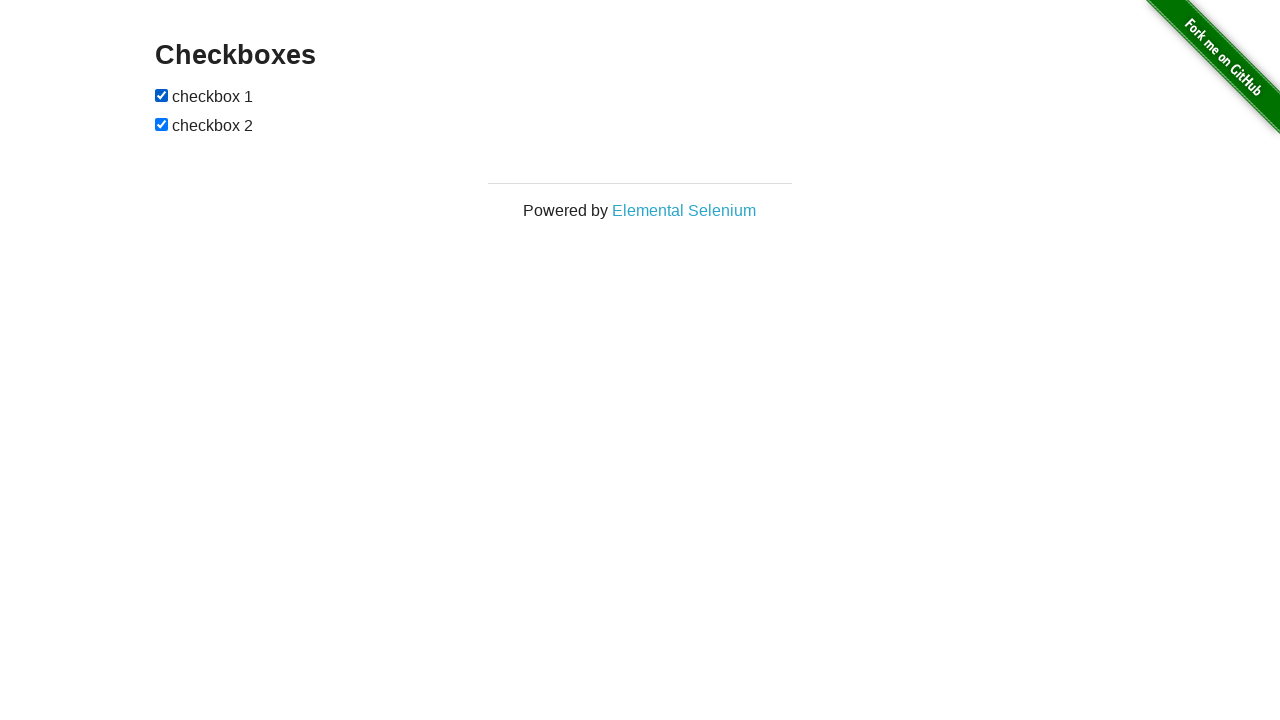

Selected second checkbox element
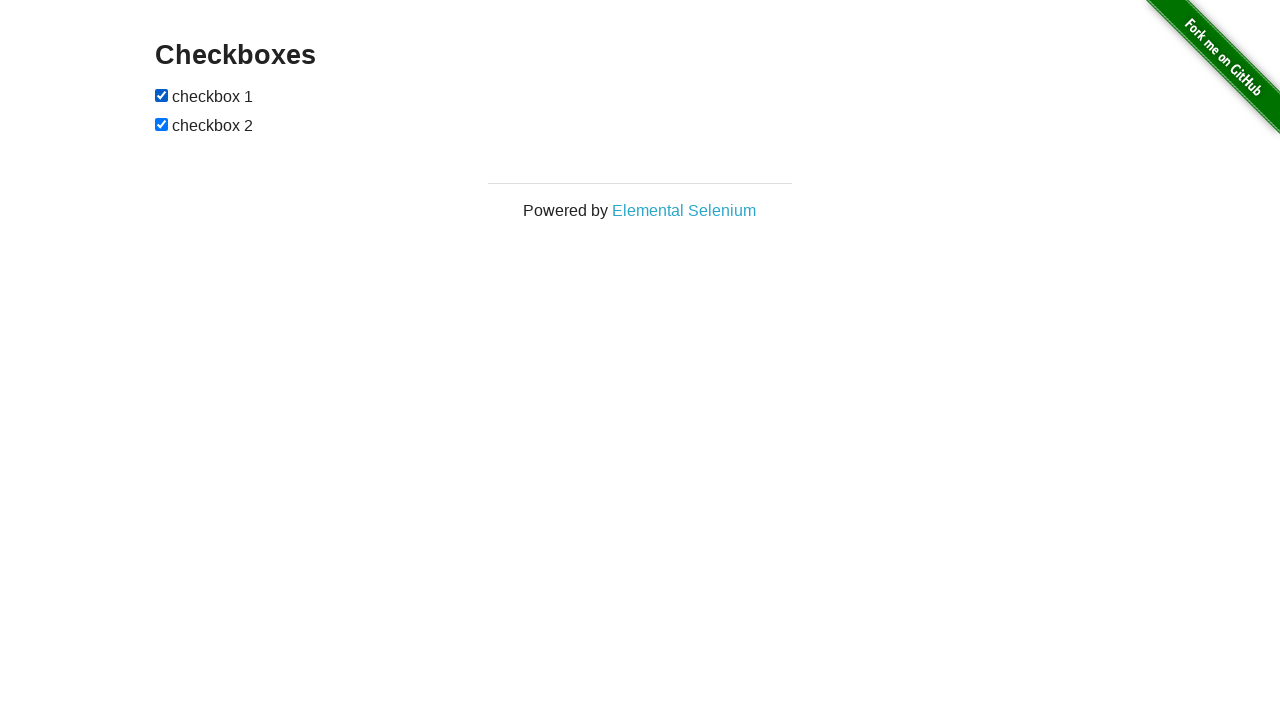

Second checkbox was already selected
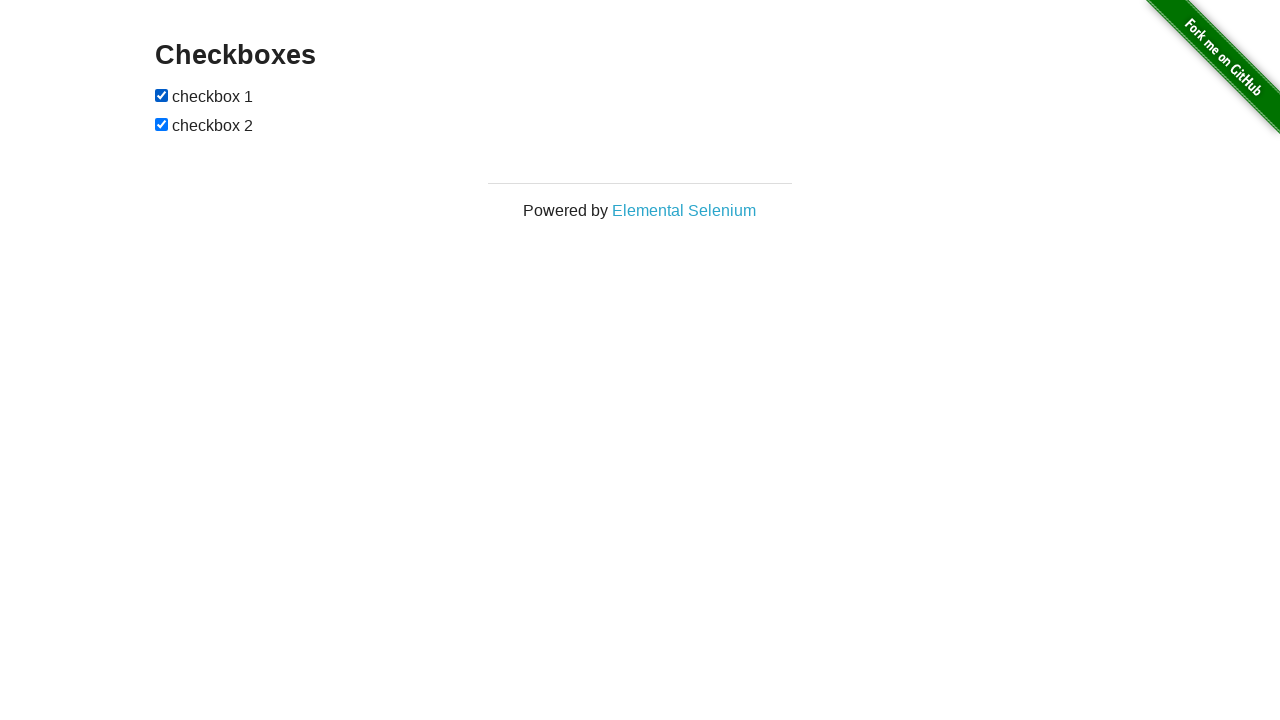

Verified first checkbox is checked
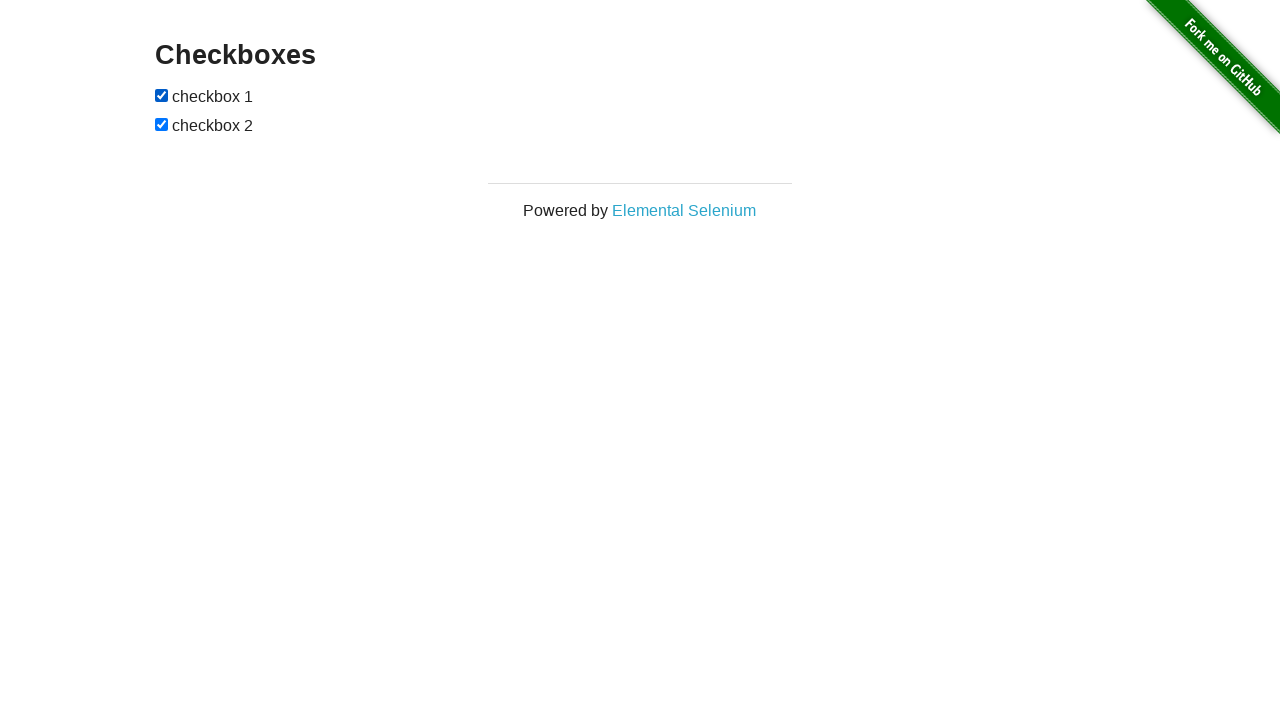

Verified second checkbox is checked
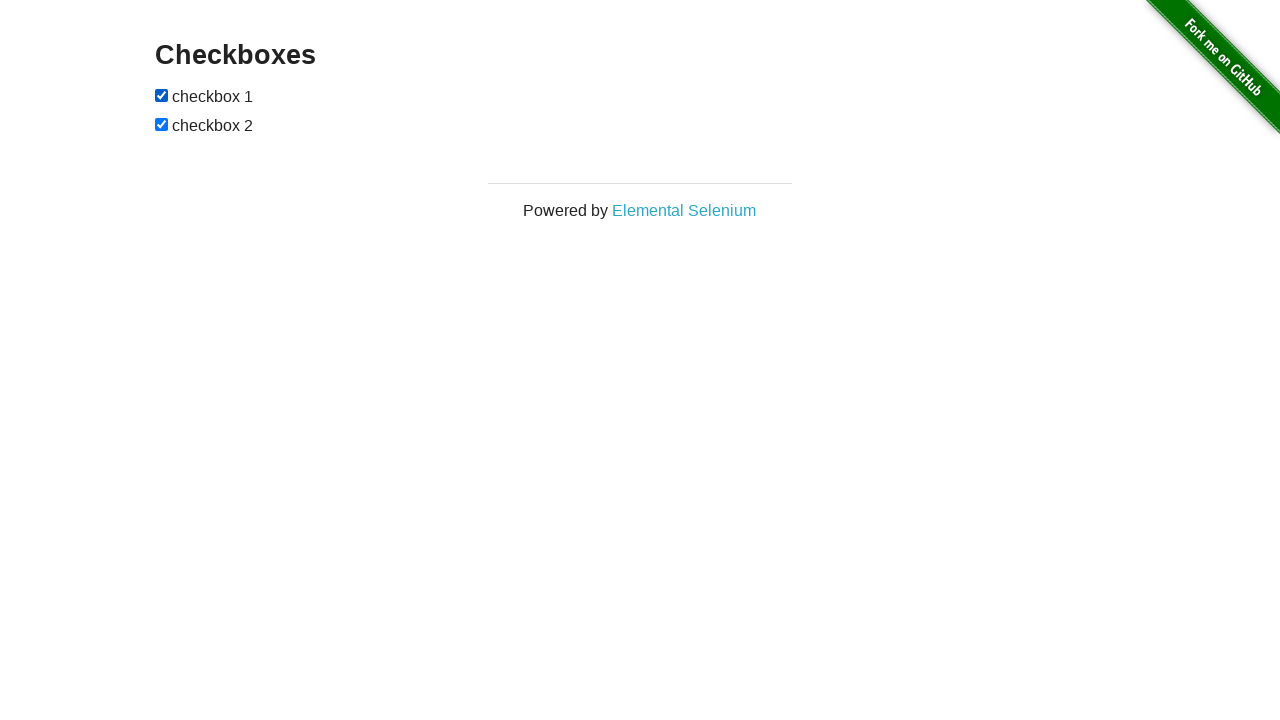

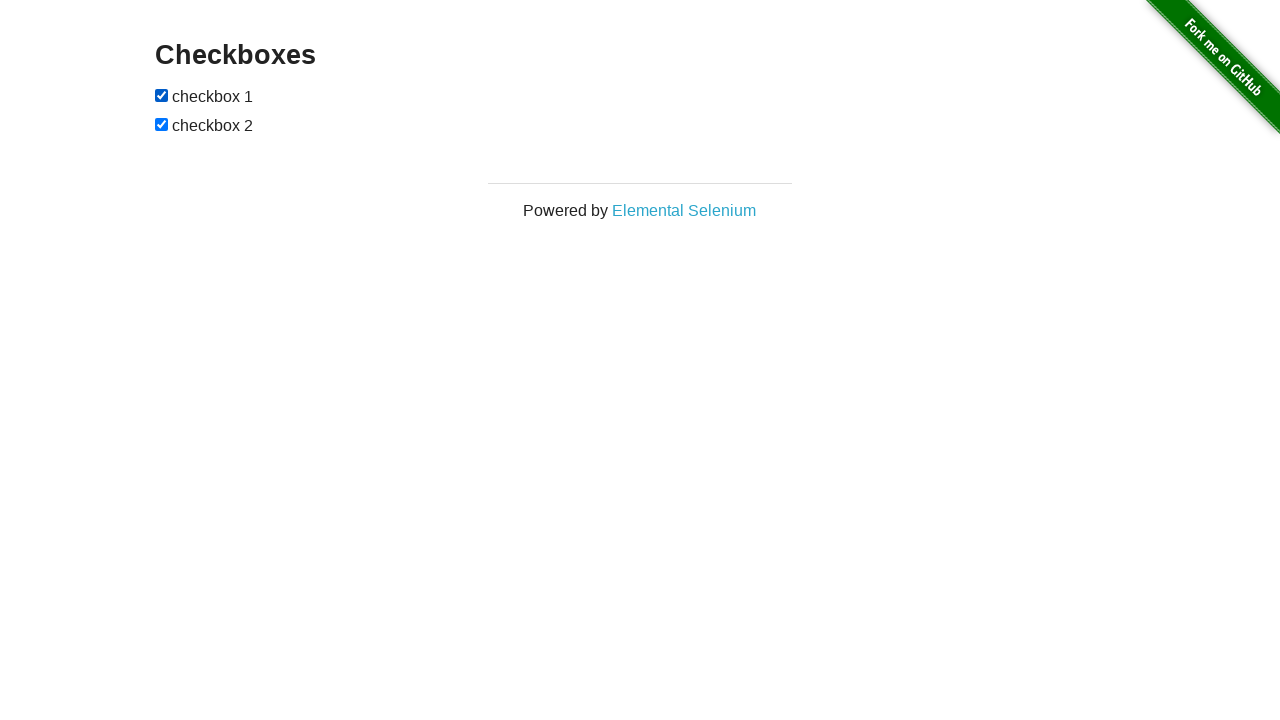